Tests browser back navigation by clicking an element to navigate to a new page, then using browser back to return to the original page

Starting URL: https://selenium.dev/selenium/web/mouse_interaction.html

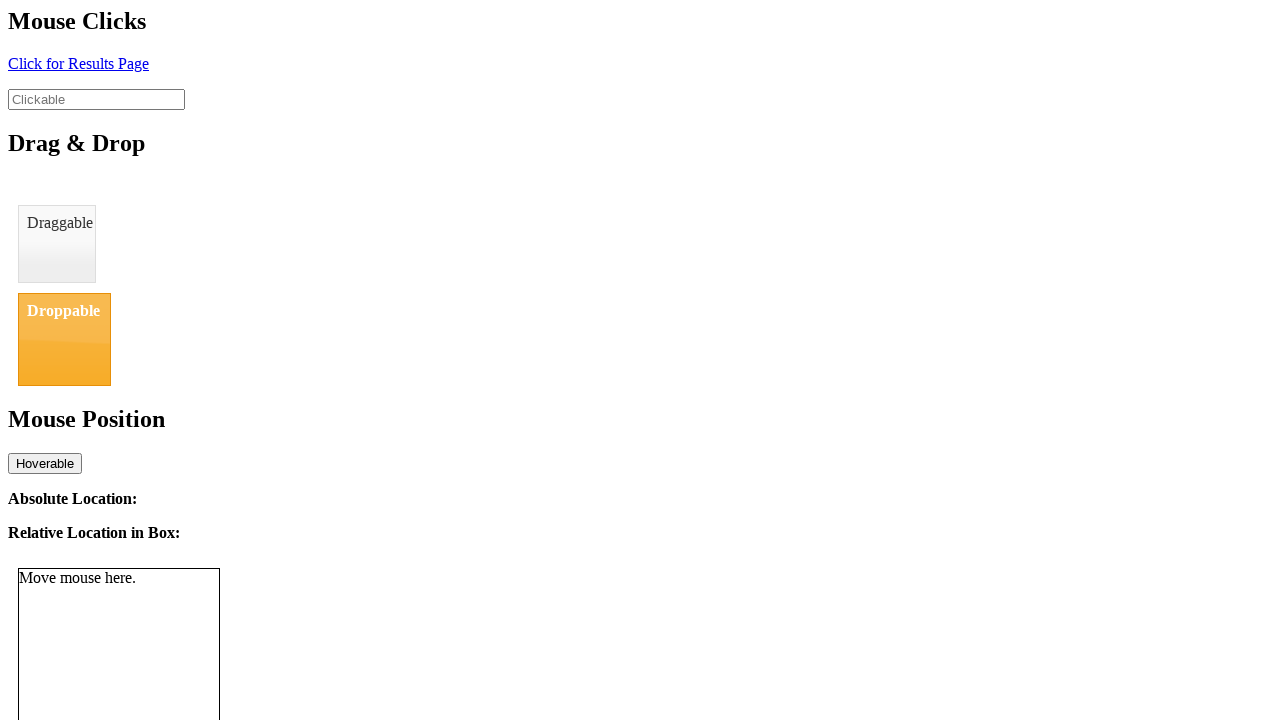

Clicked element to navigate to new page at (78, 63) on #click
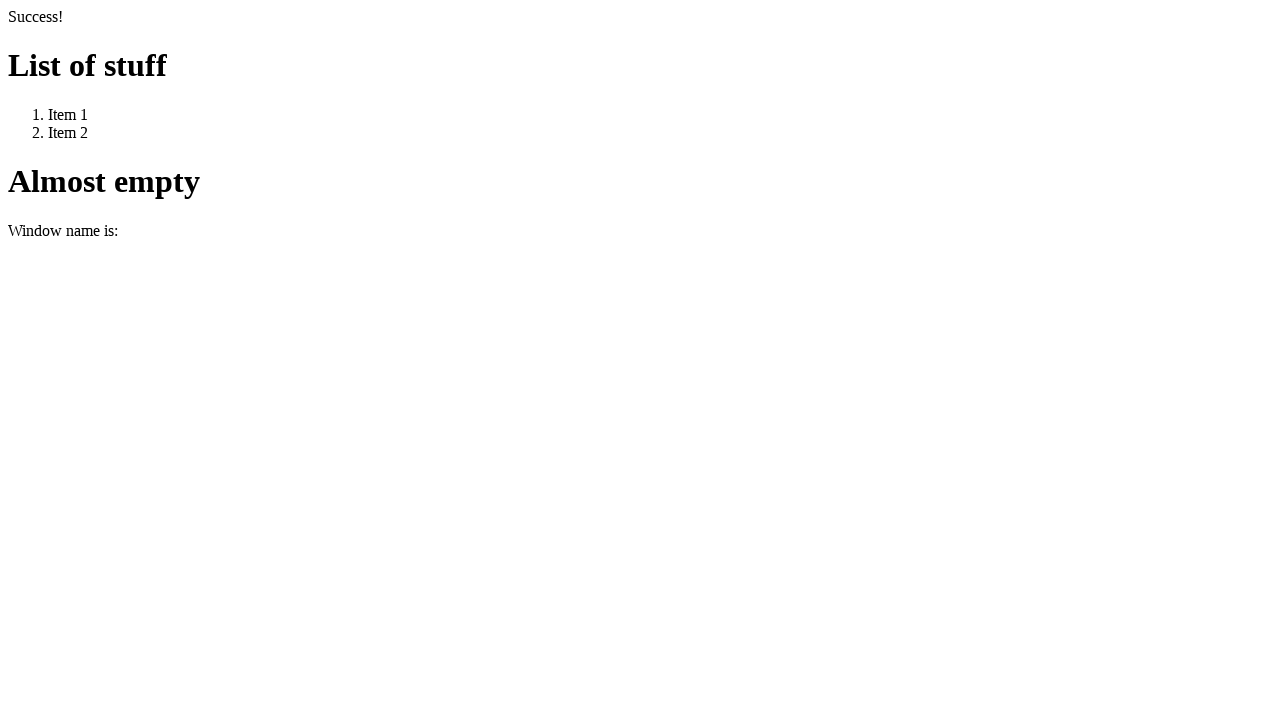

New page loaded successfully
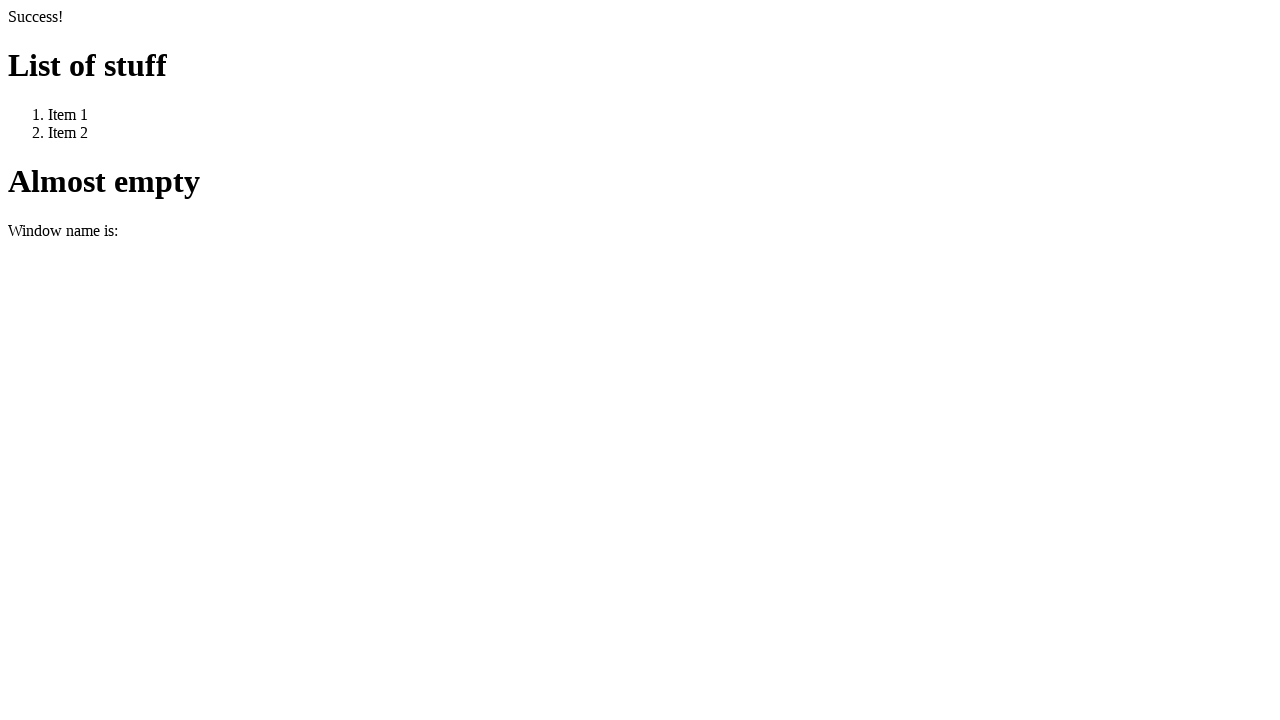

Navigated back to original page using browser back
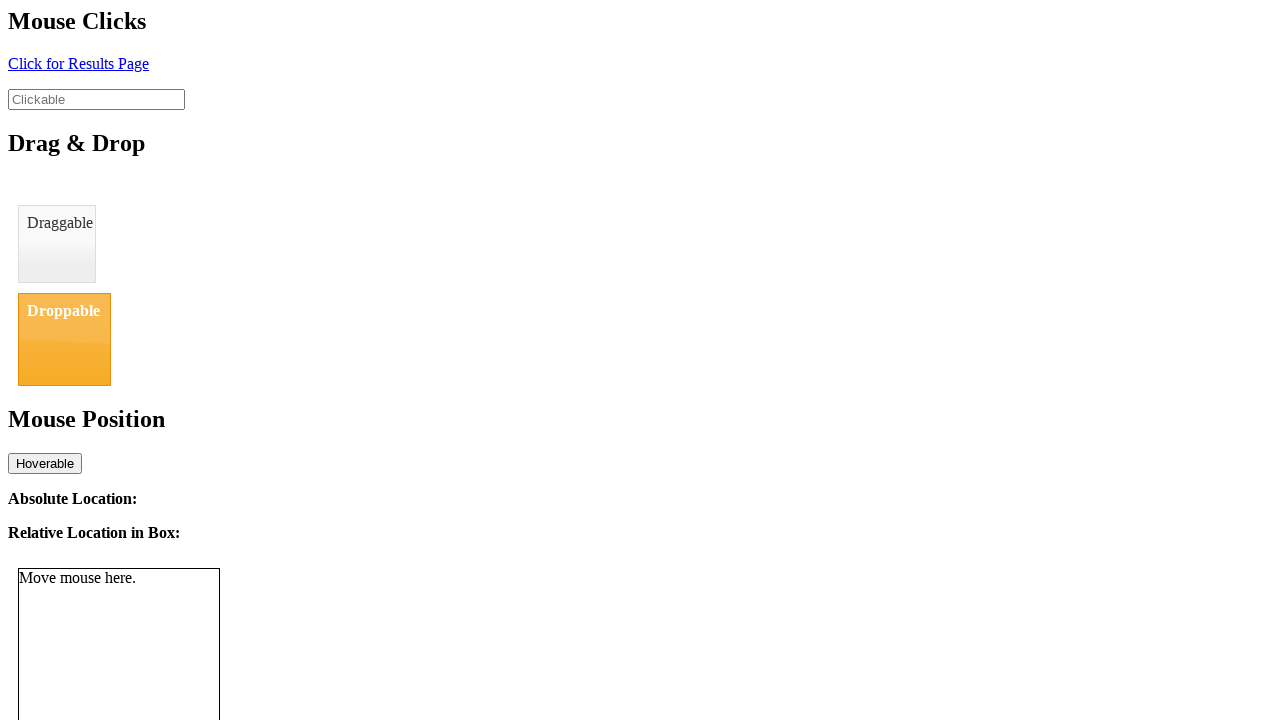

Original page fully loaded after back navigation
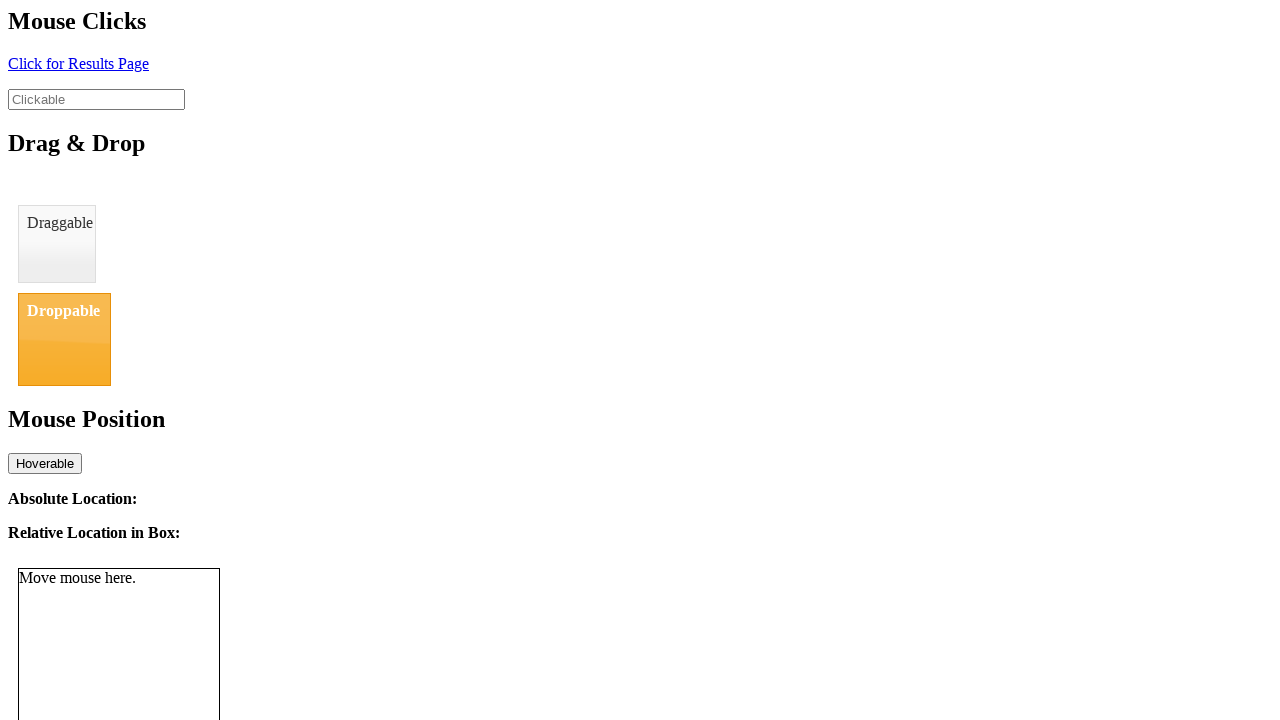

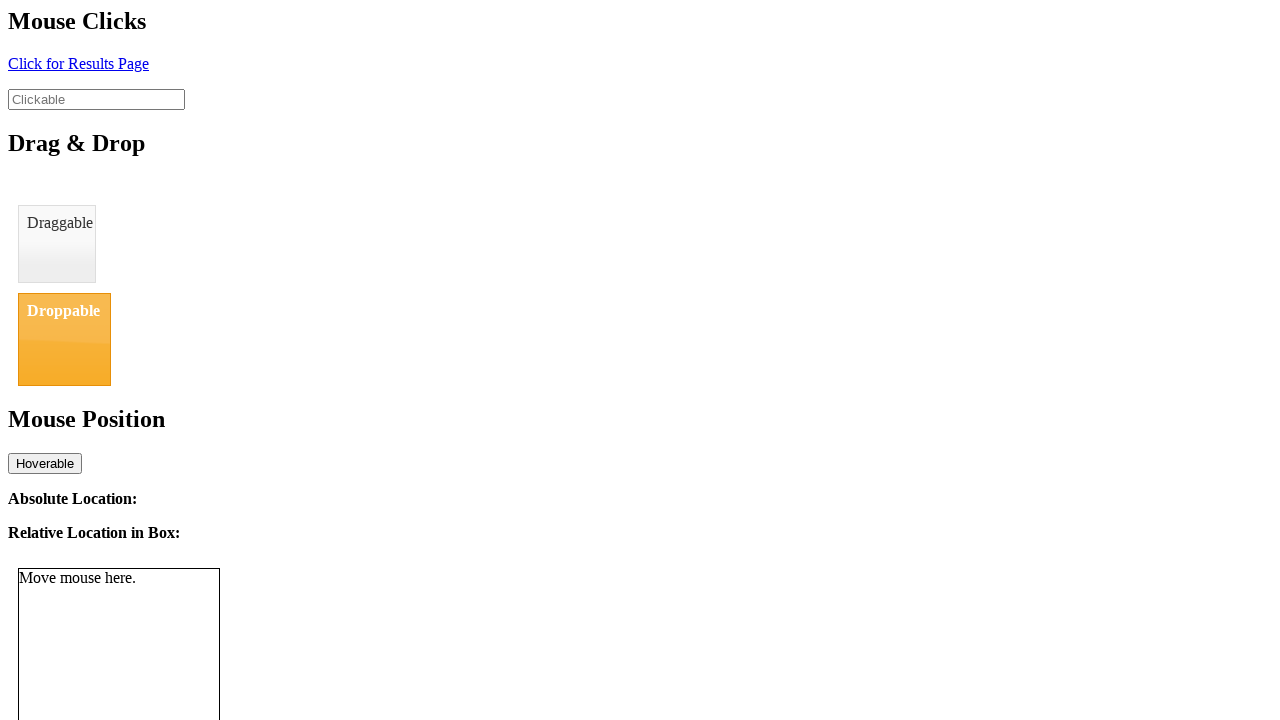